Tests table structure verification on a practice automation site by checking column count, row count, and pagination, then navigating through all pagination pages.

Starting URL: https://testautomationpractice.blogspot.com/

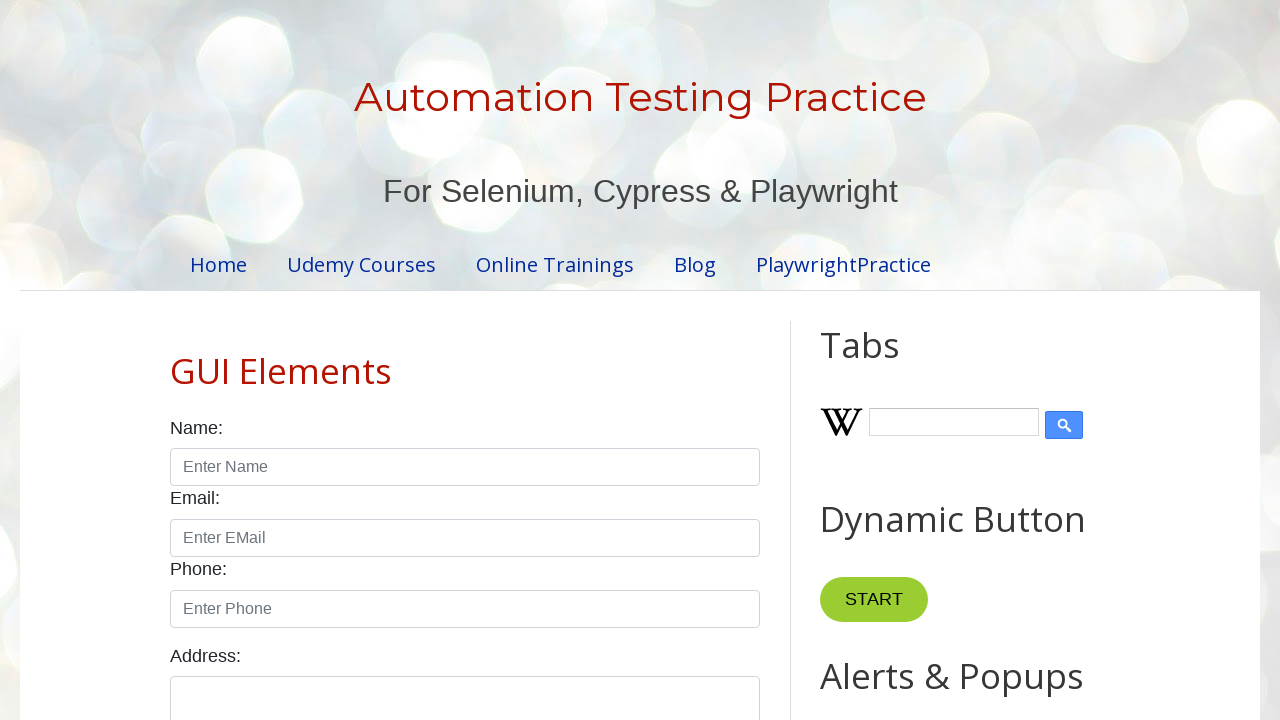

Set viewport size to 1920x1080
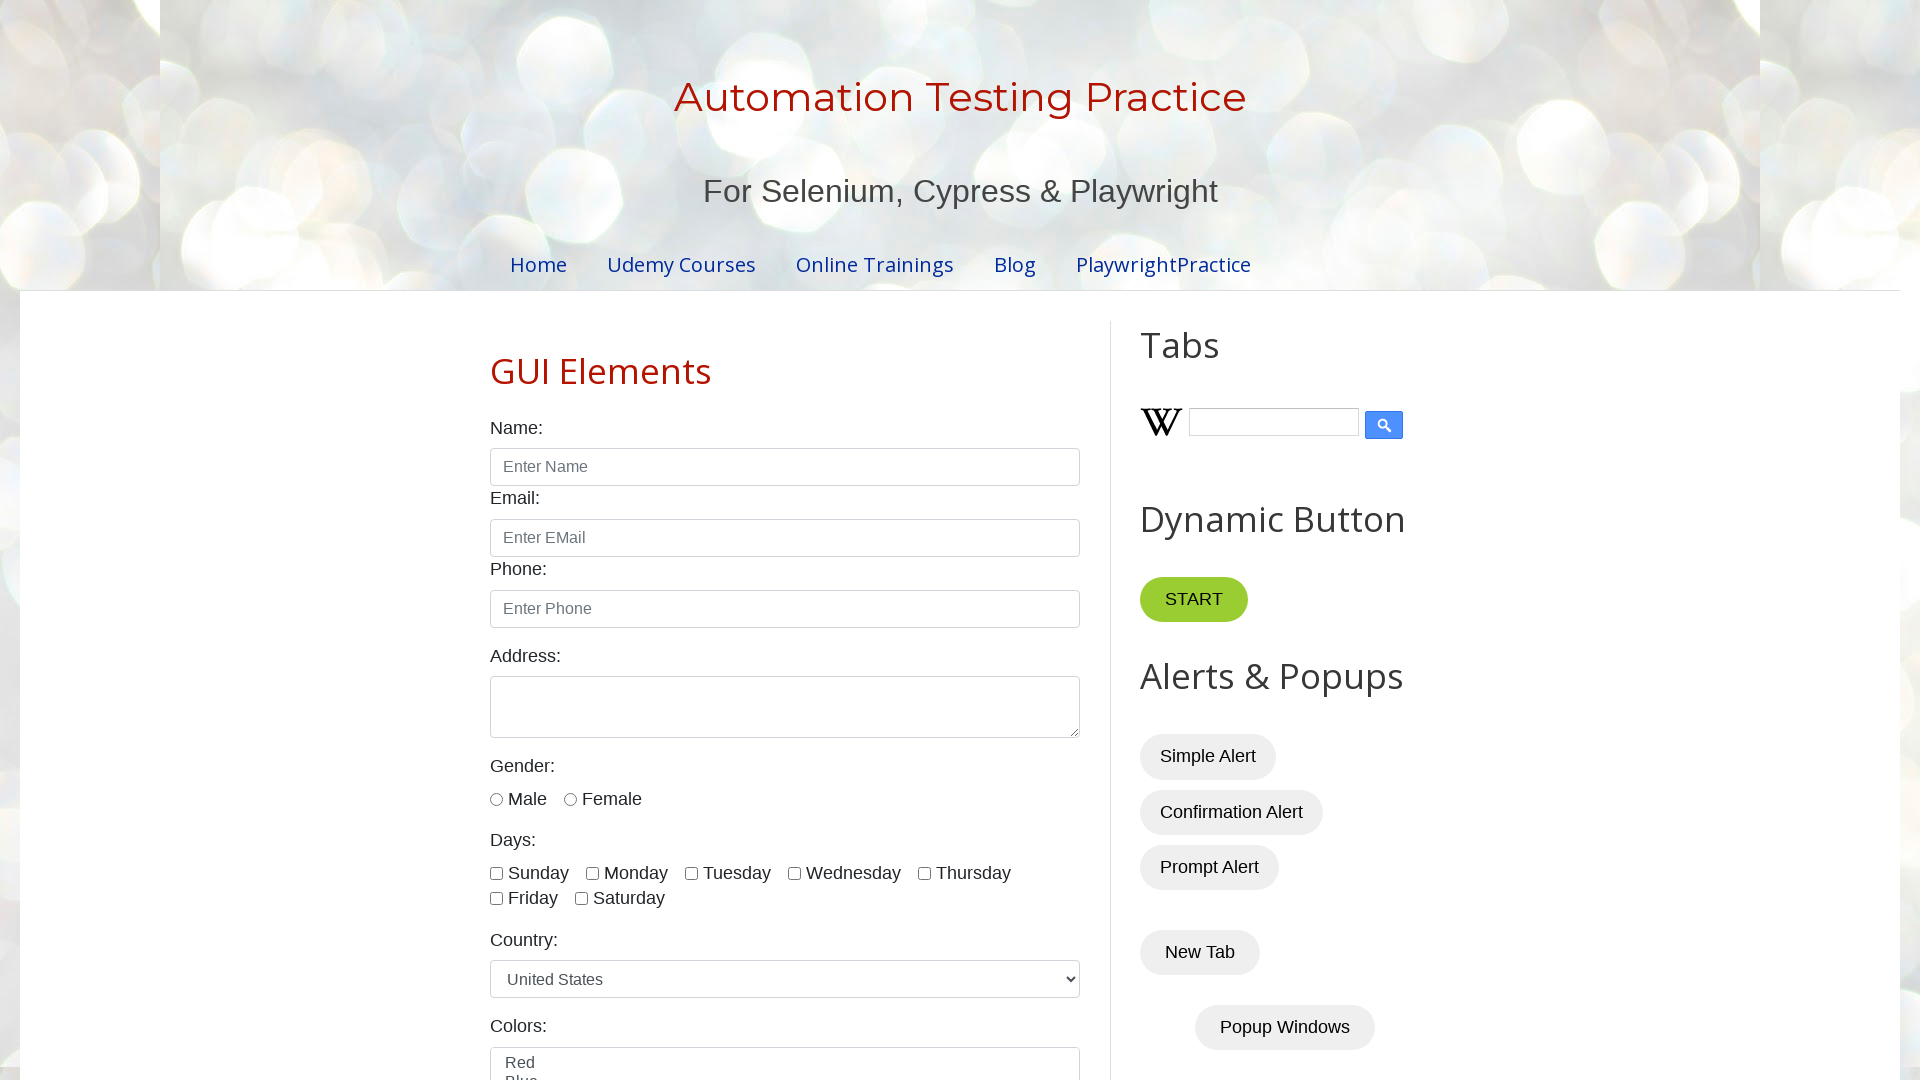

Located product table with id='productTable'
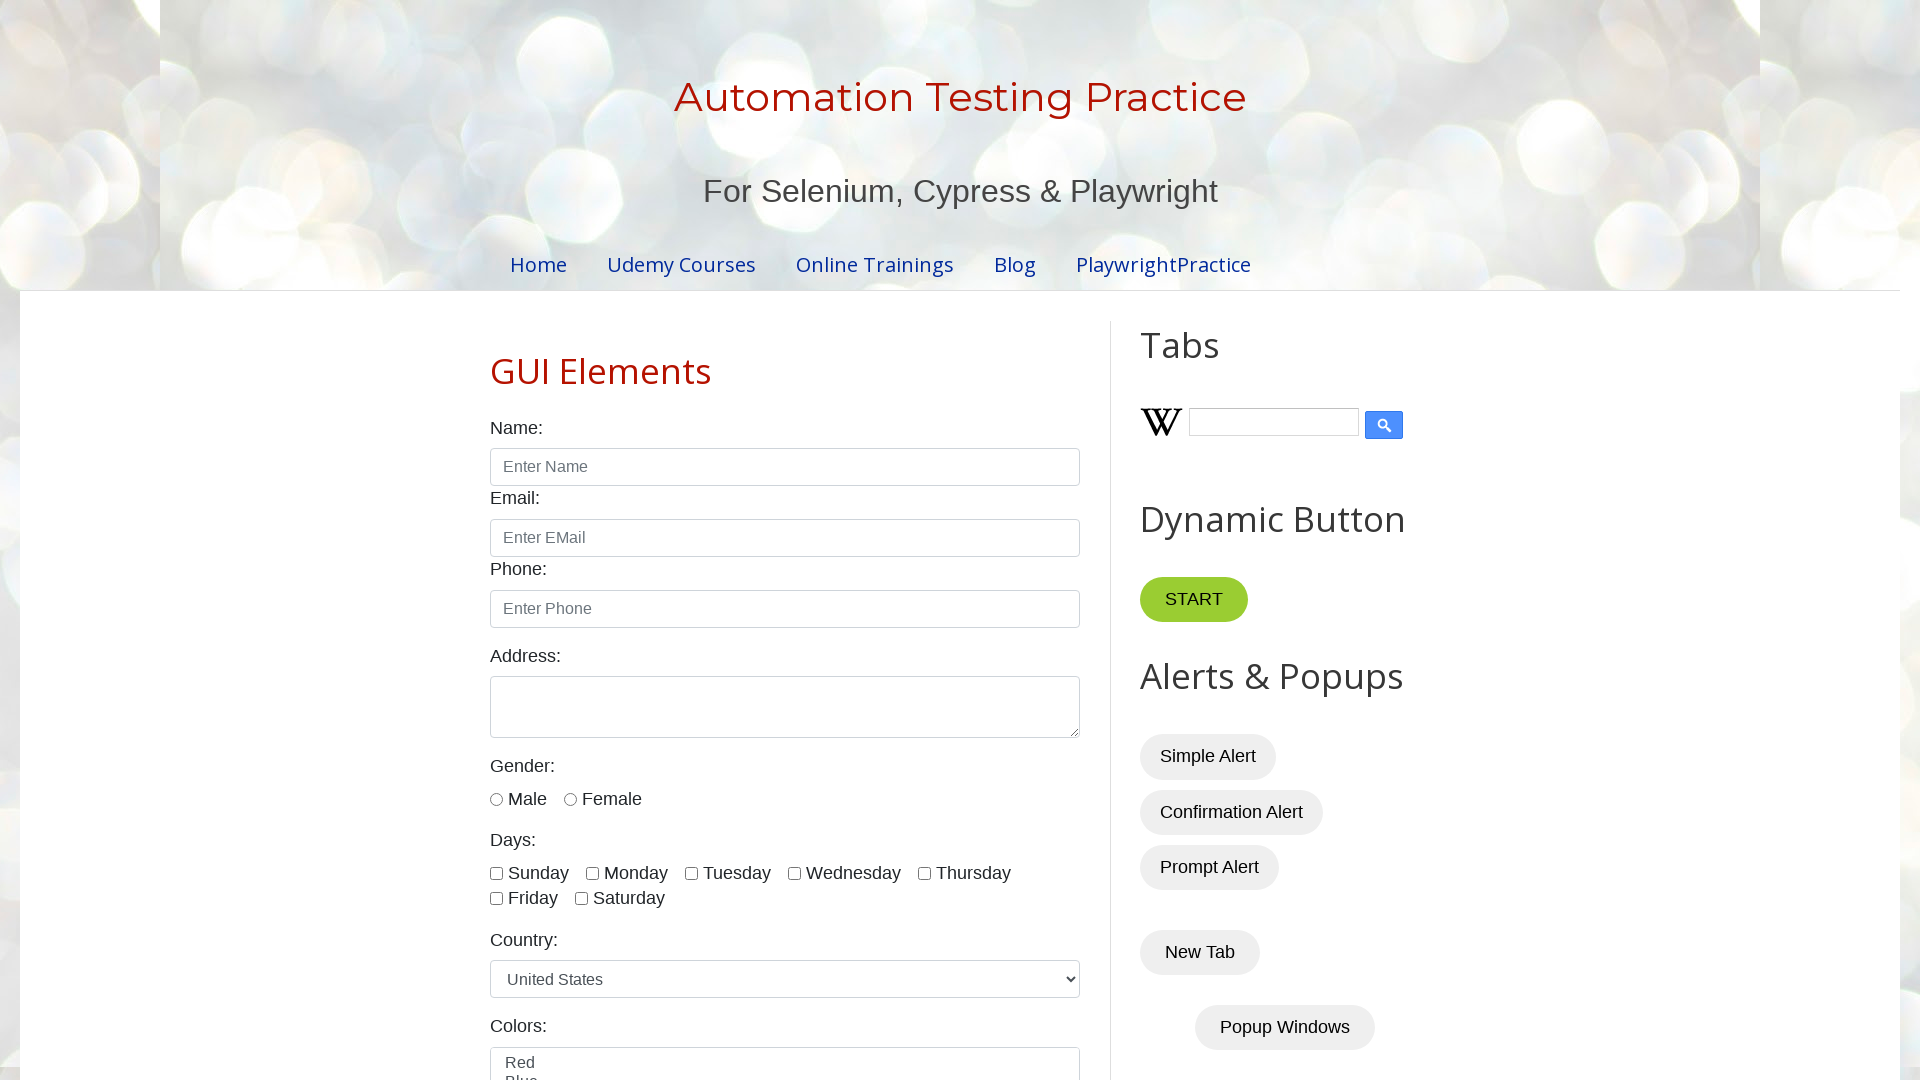

Verified table has 4 columns
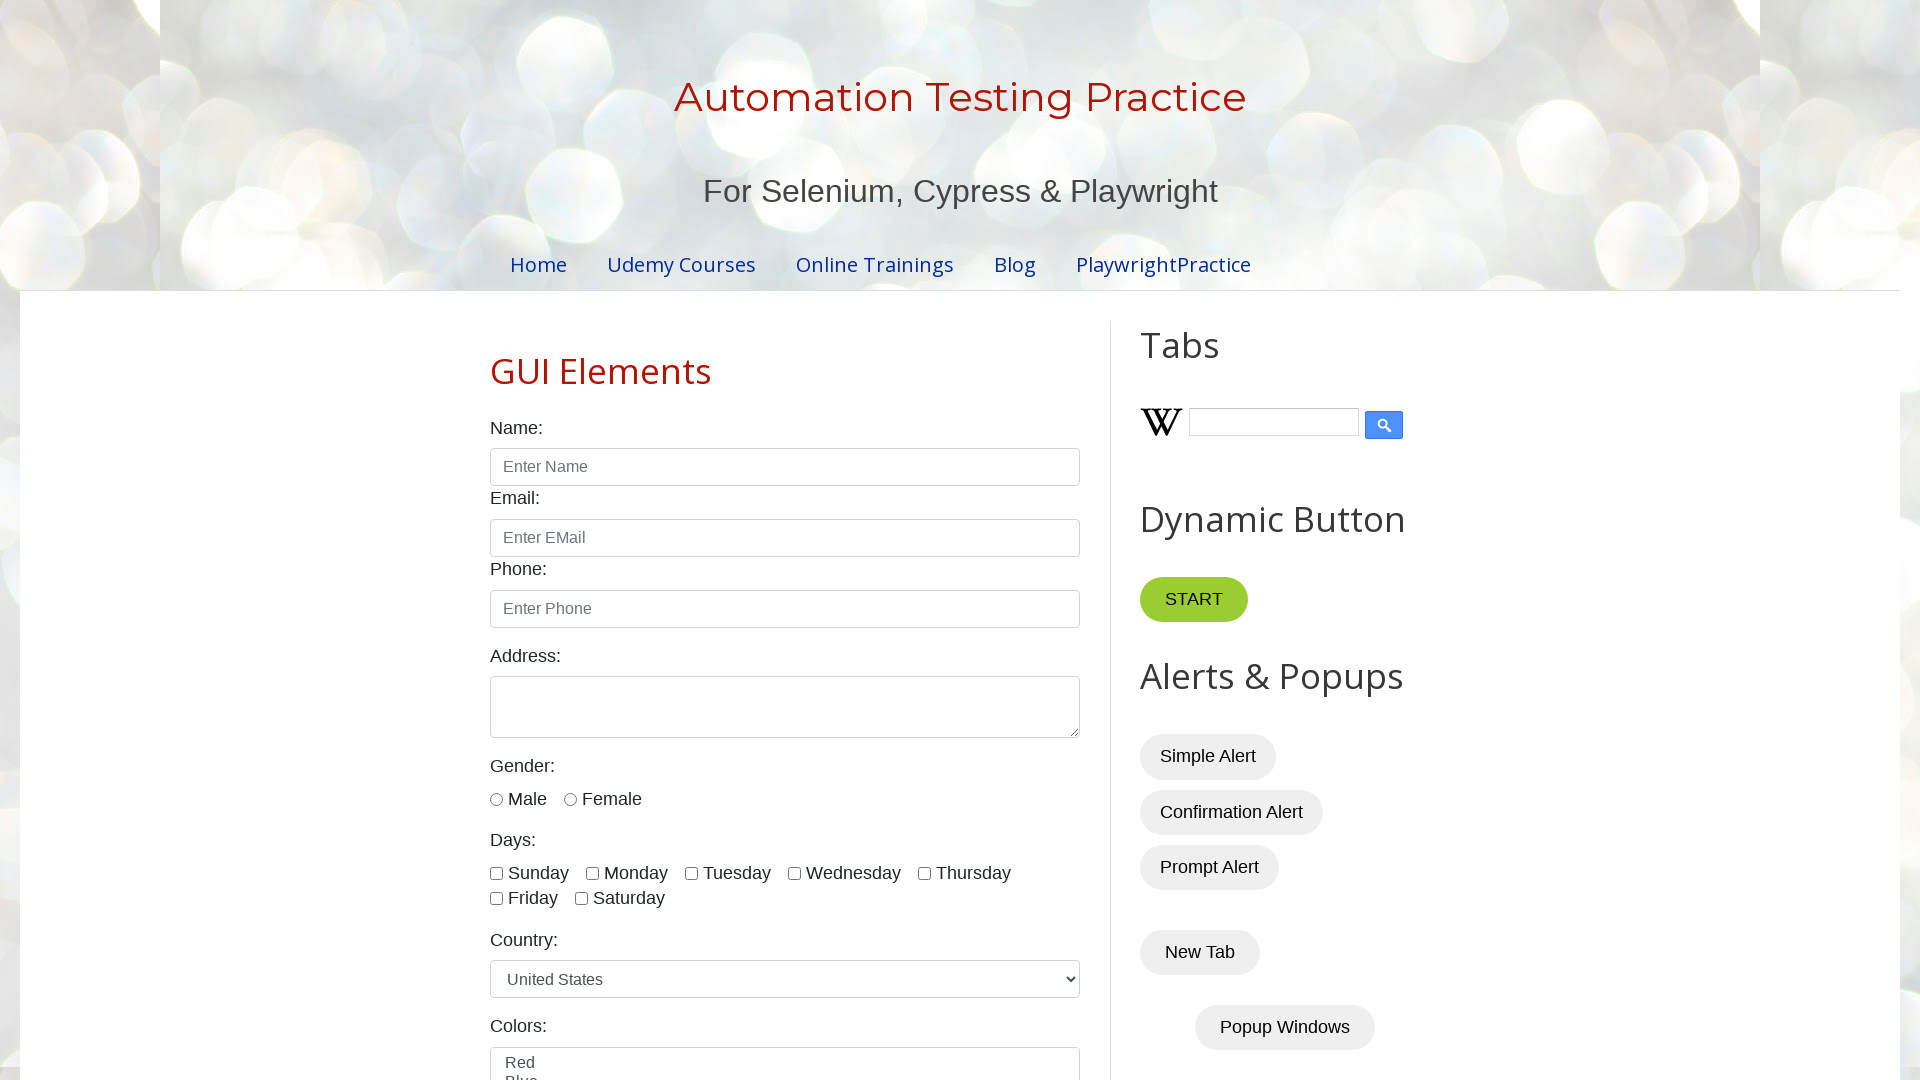

Verified table has 5 rows
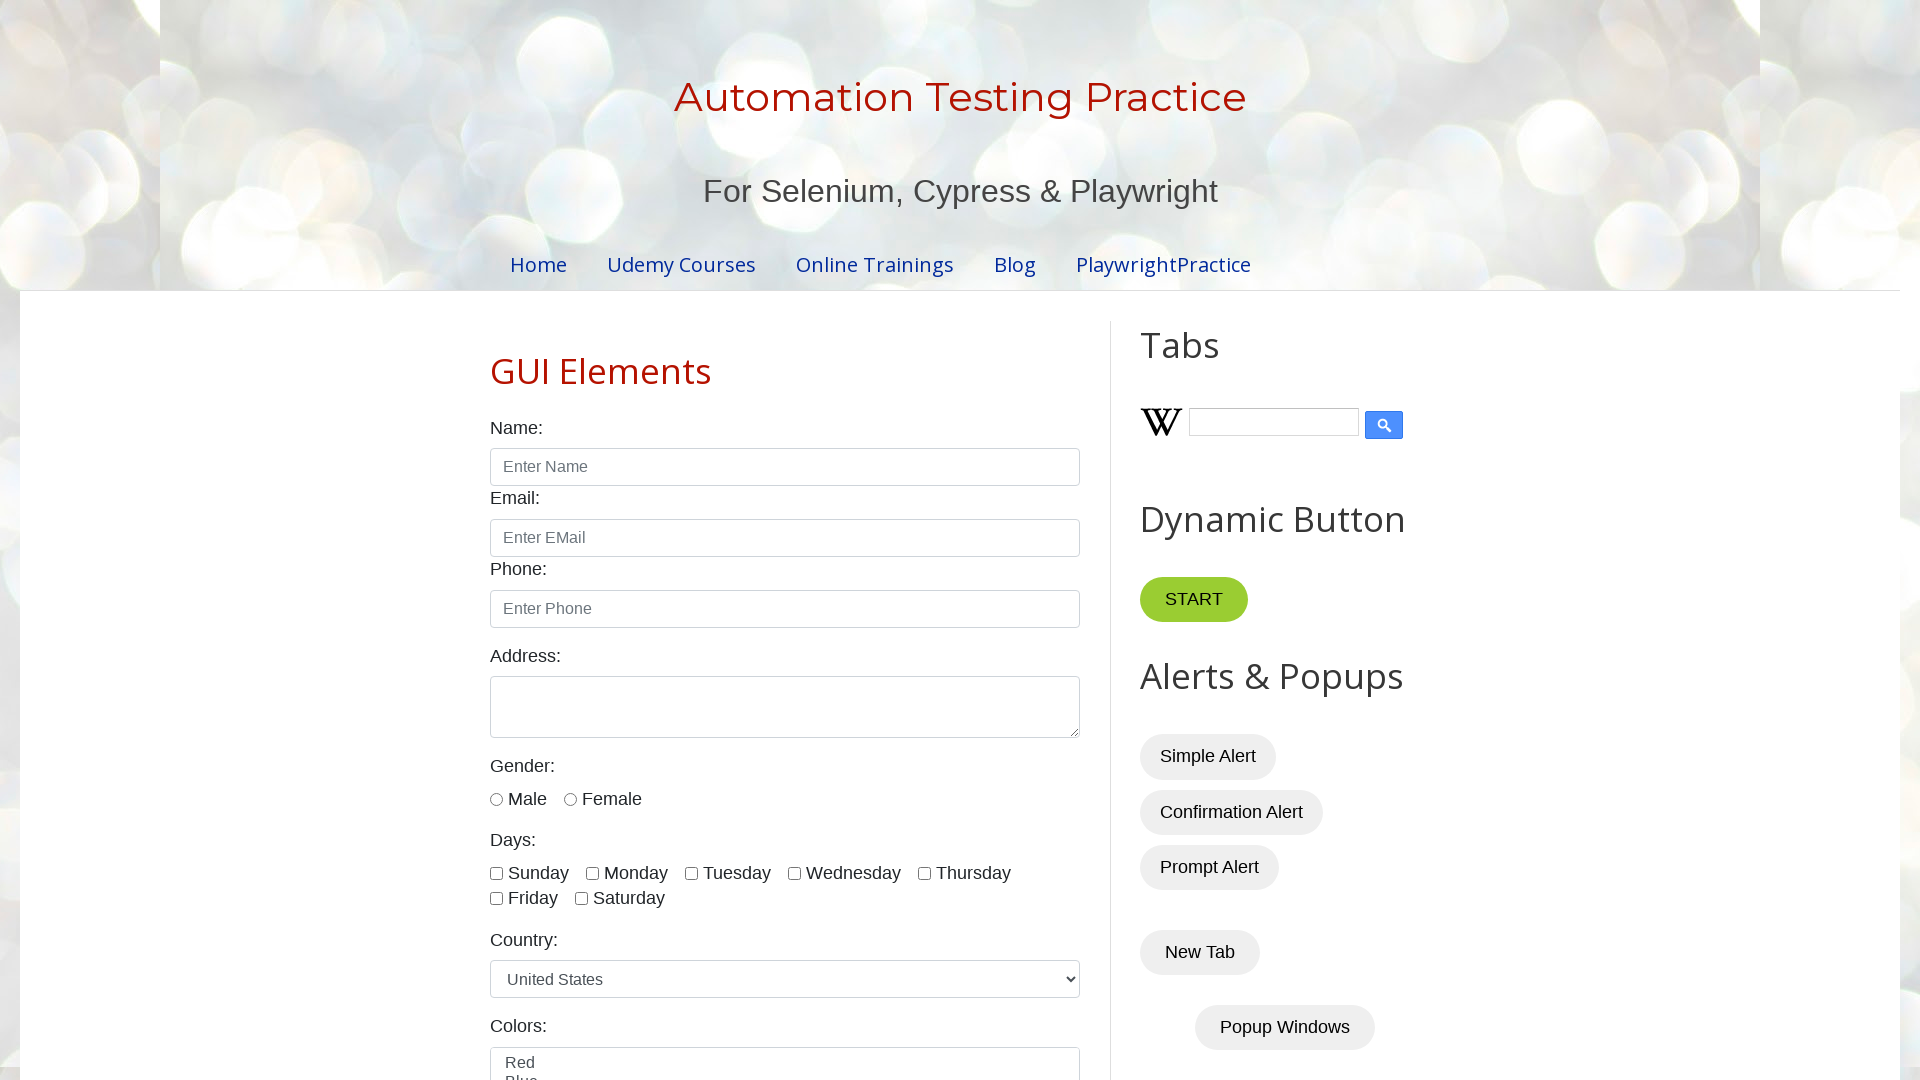

Verified pagination has 4 pages
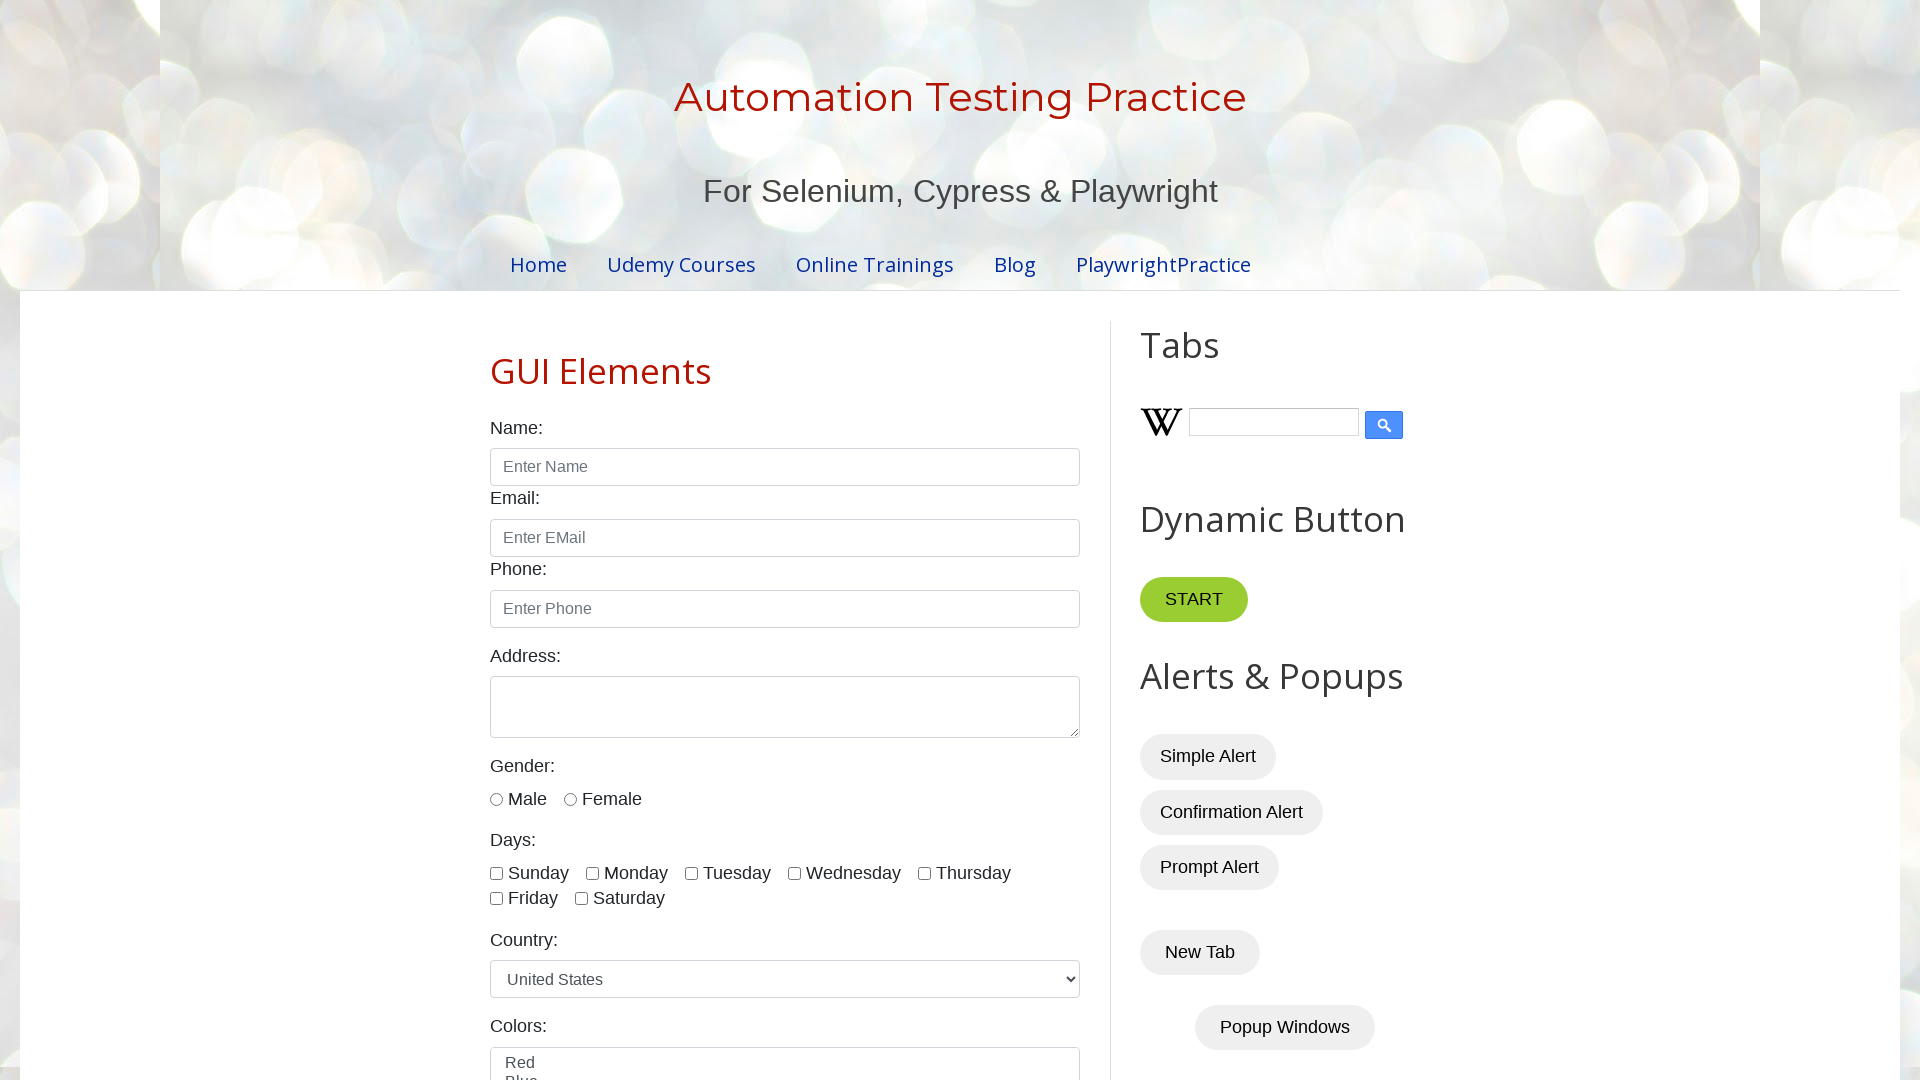

Clicked pagination page 2 at (776, 541) on xpath=//ul[@id='pagination']//li//a >> nth=1
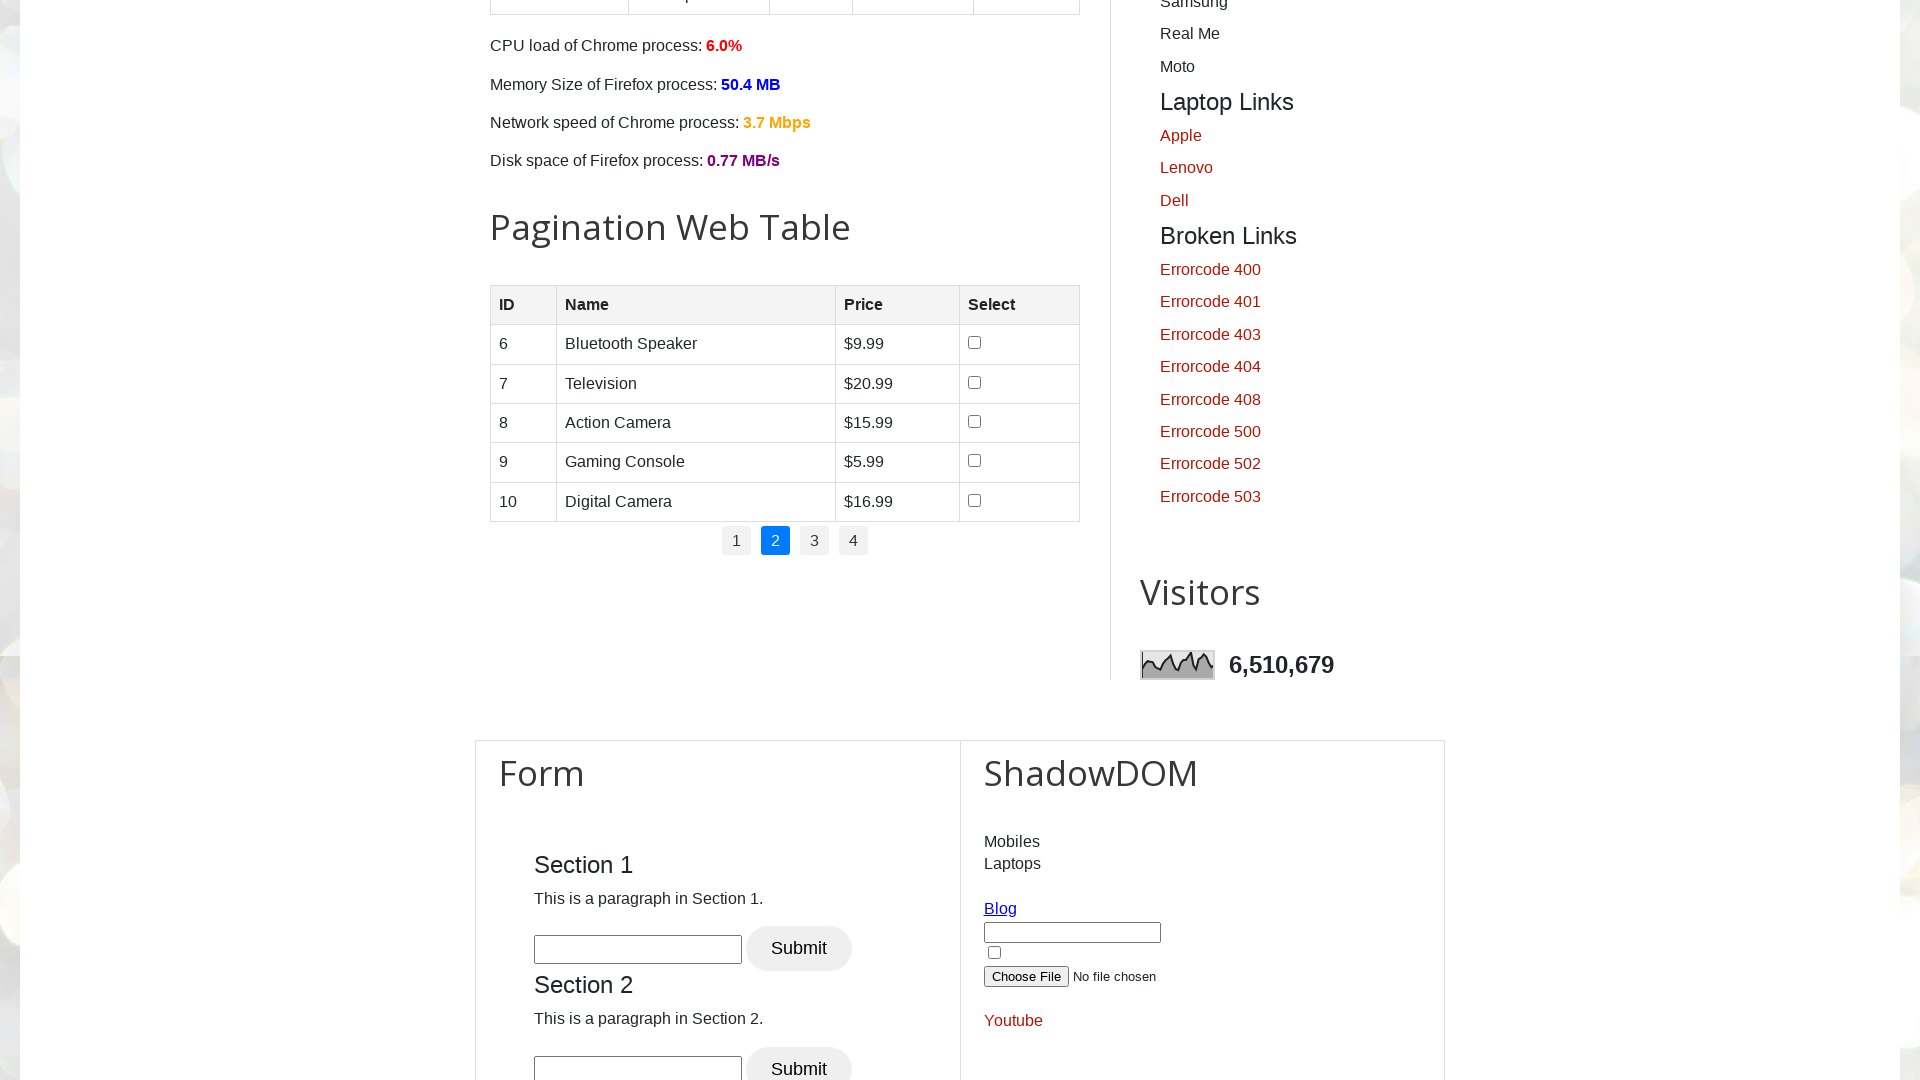

Waited for table to update after navigating to page 2
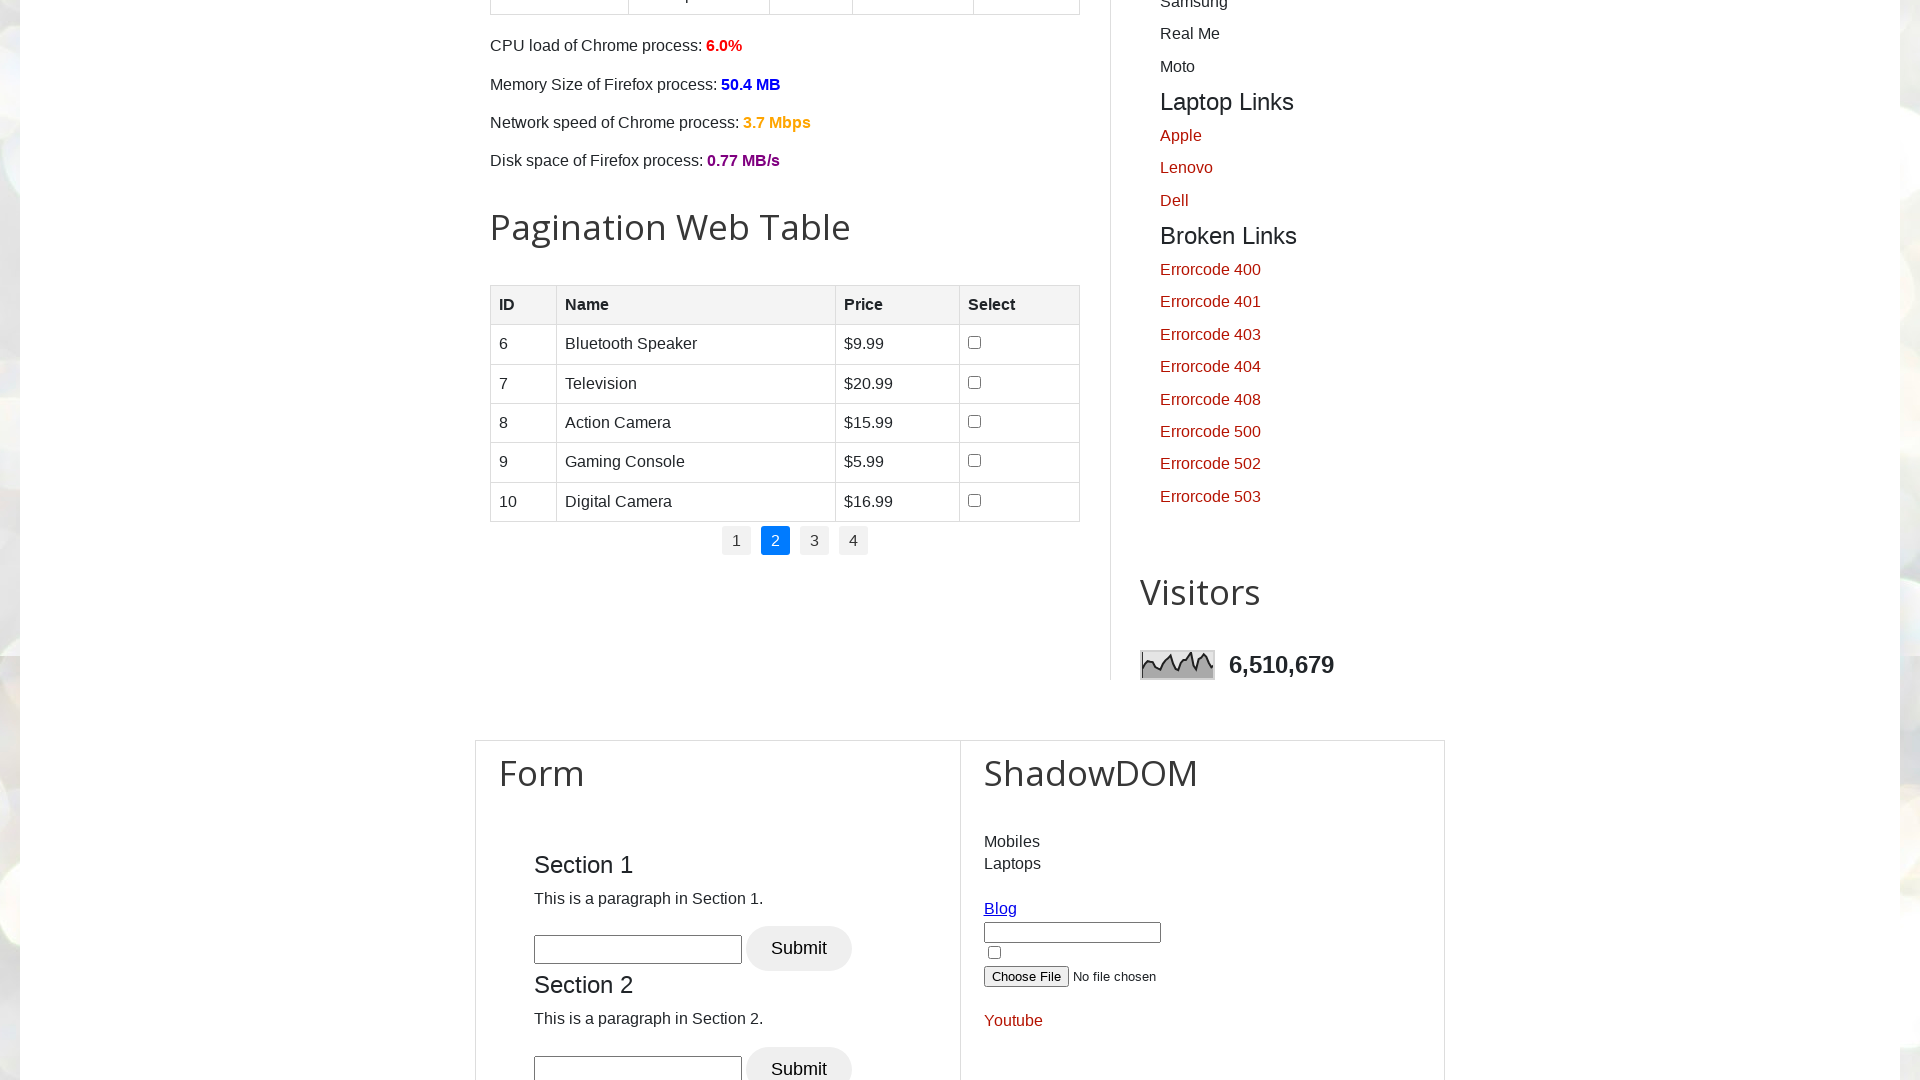

Clicked pagination page 3 at (814, 541) on xpath=//ul[@id='pagination']//li//a >> nth=2
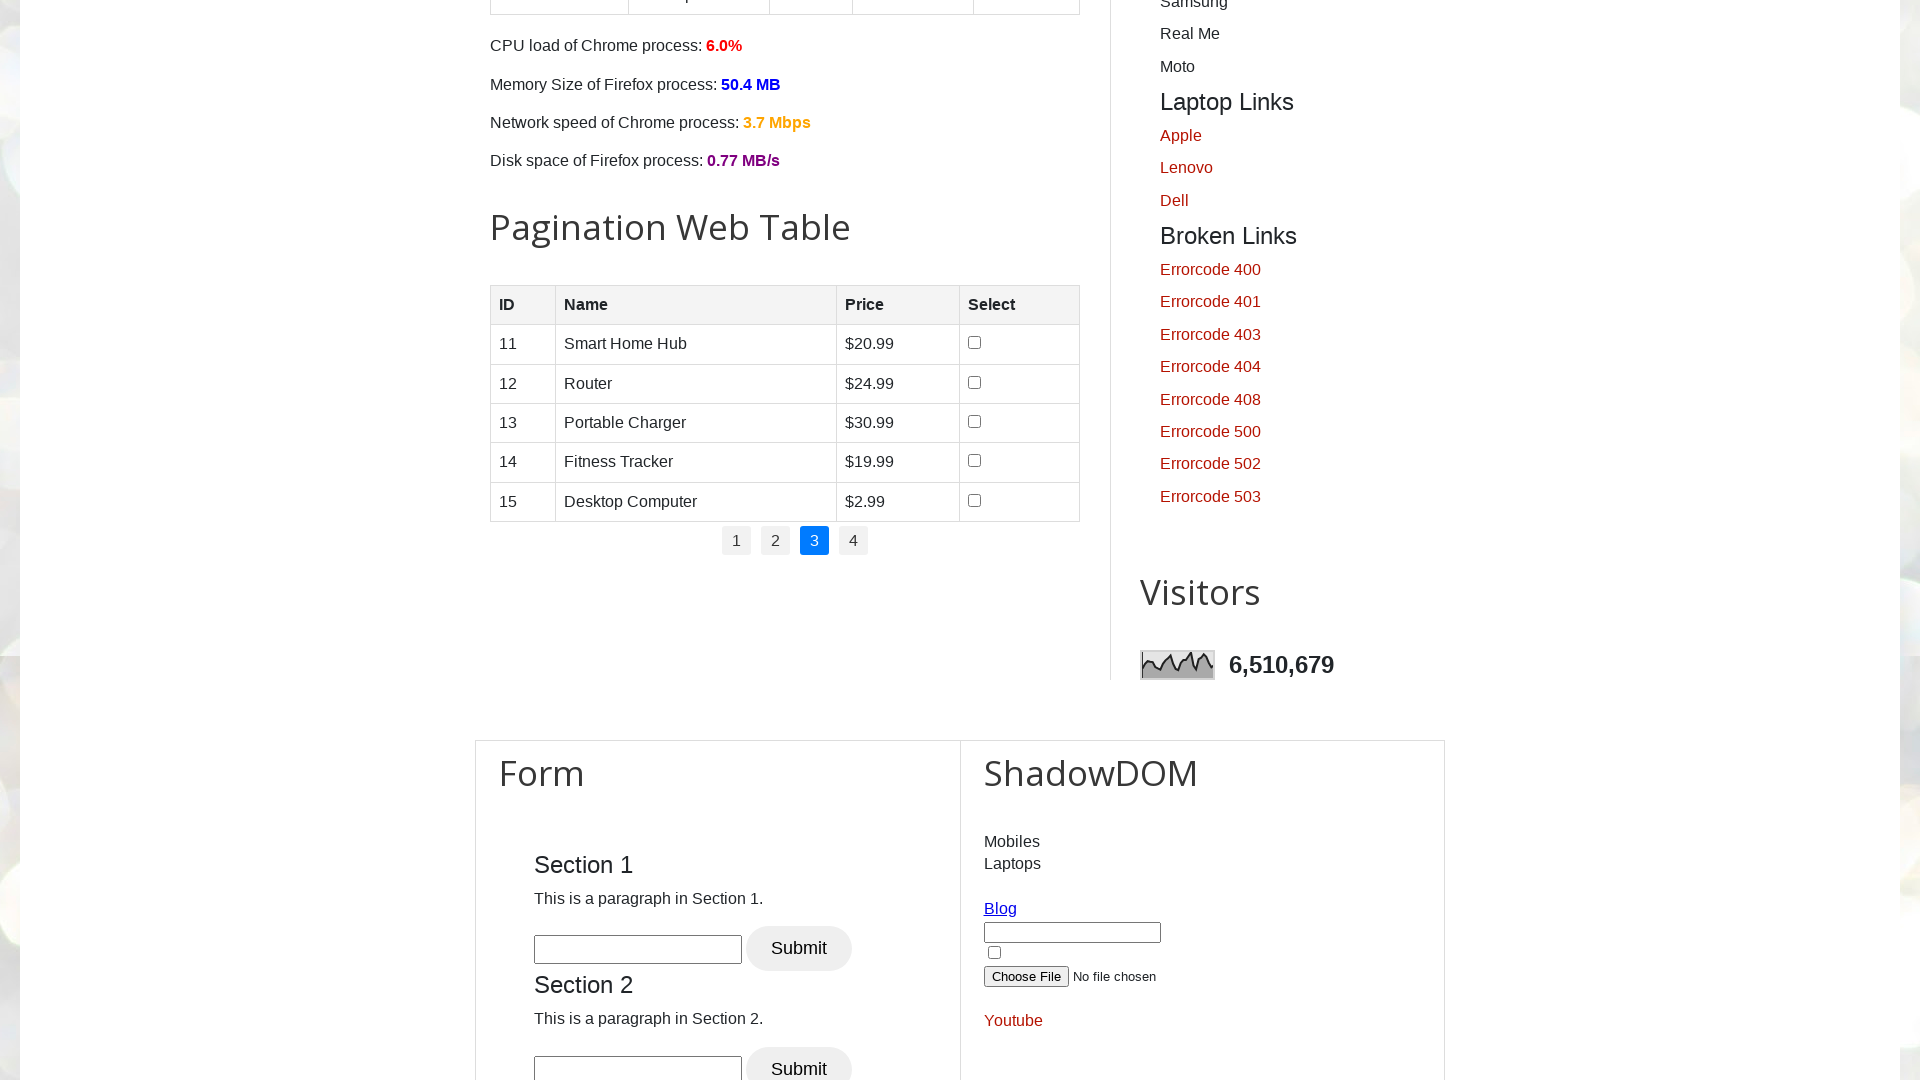

Waited for table to update after navigating to page 3
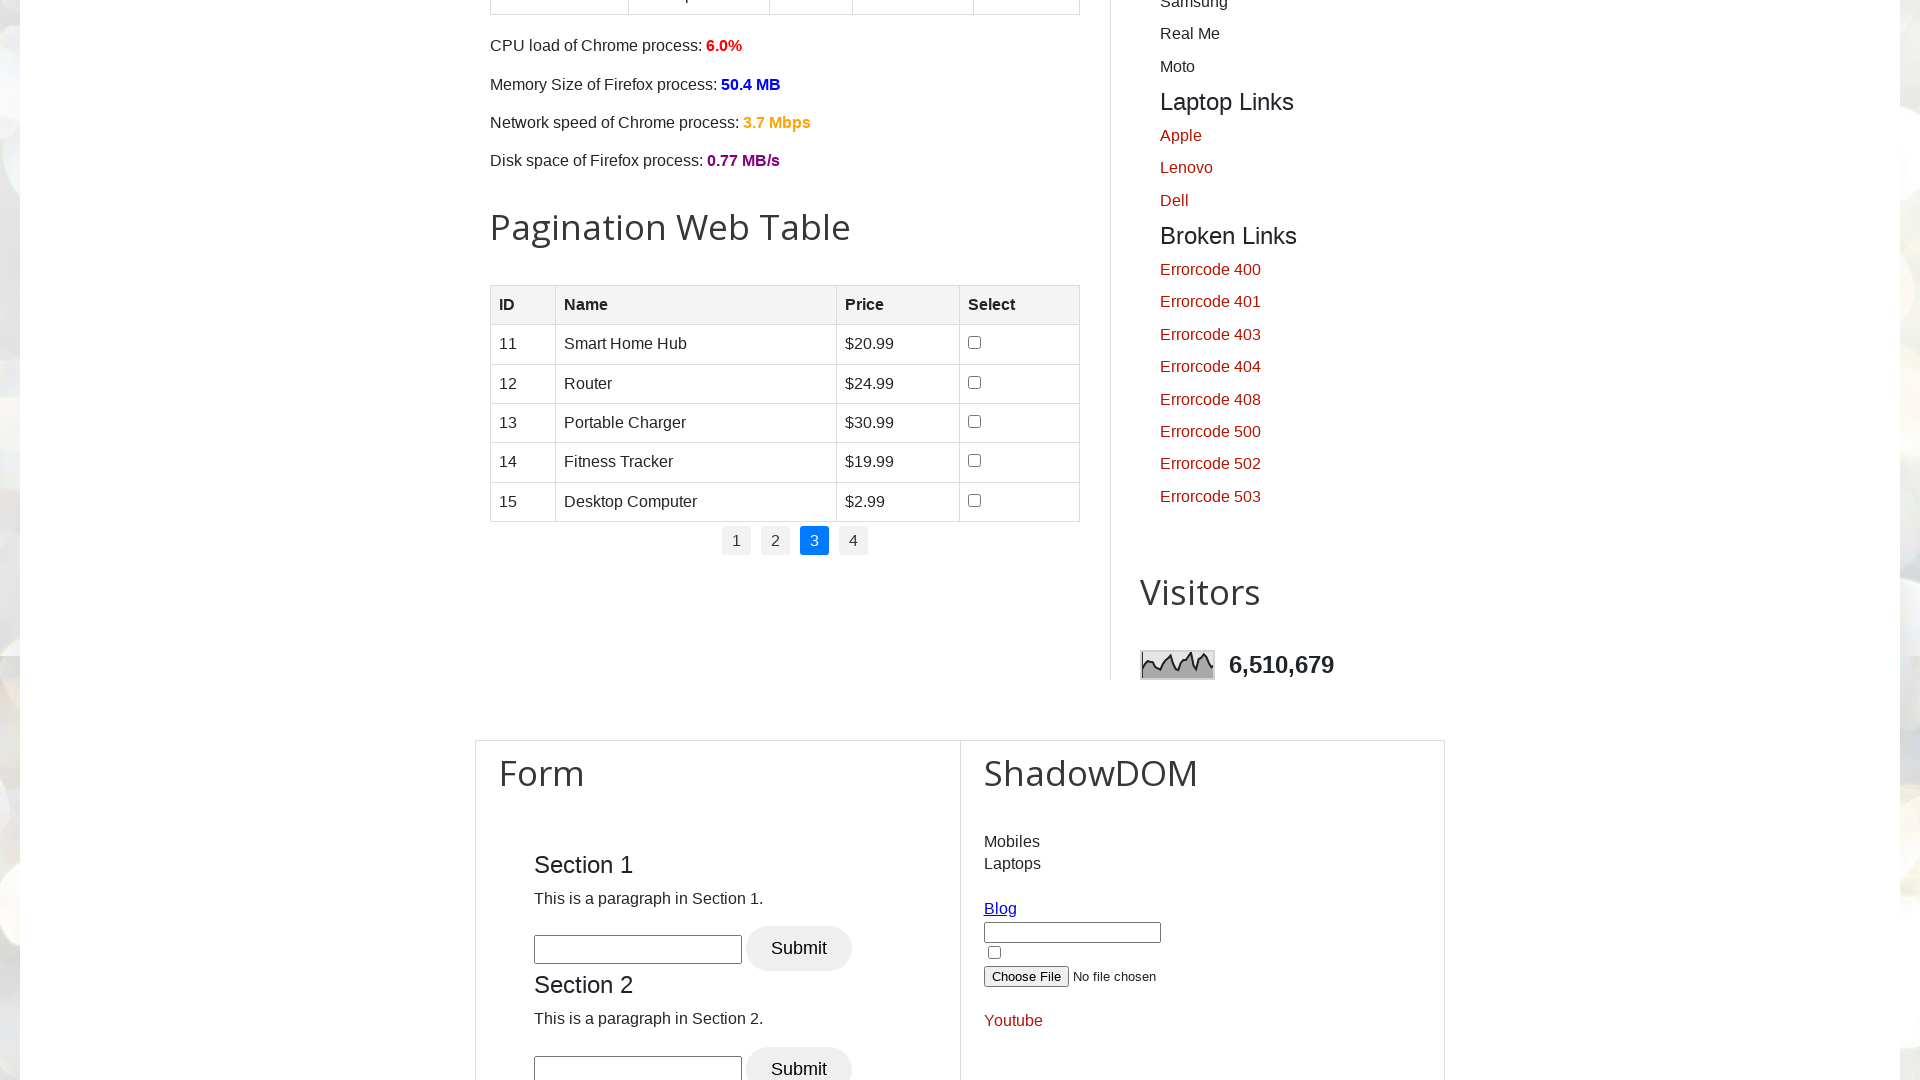

Clicked pagination page 4 at (854, 541) on xpath=//ul[@id='pagination']//li//a >> nth=3
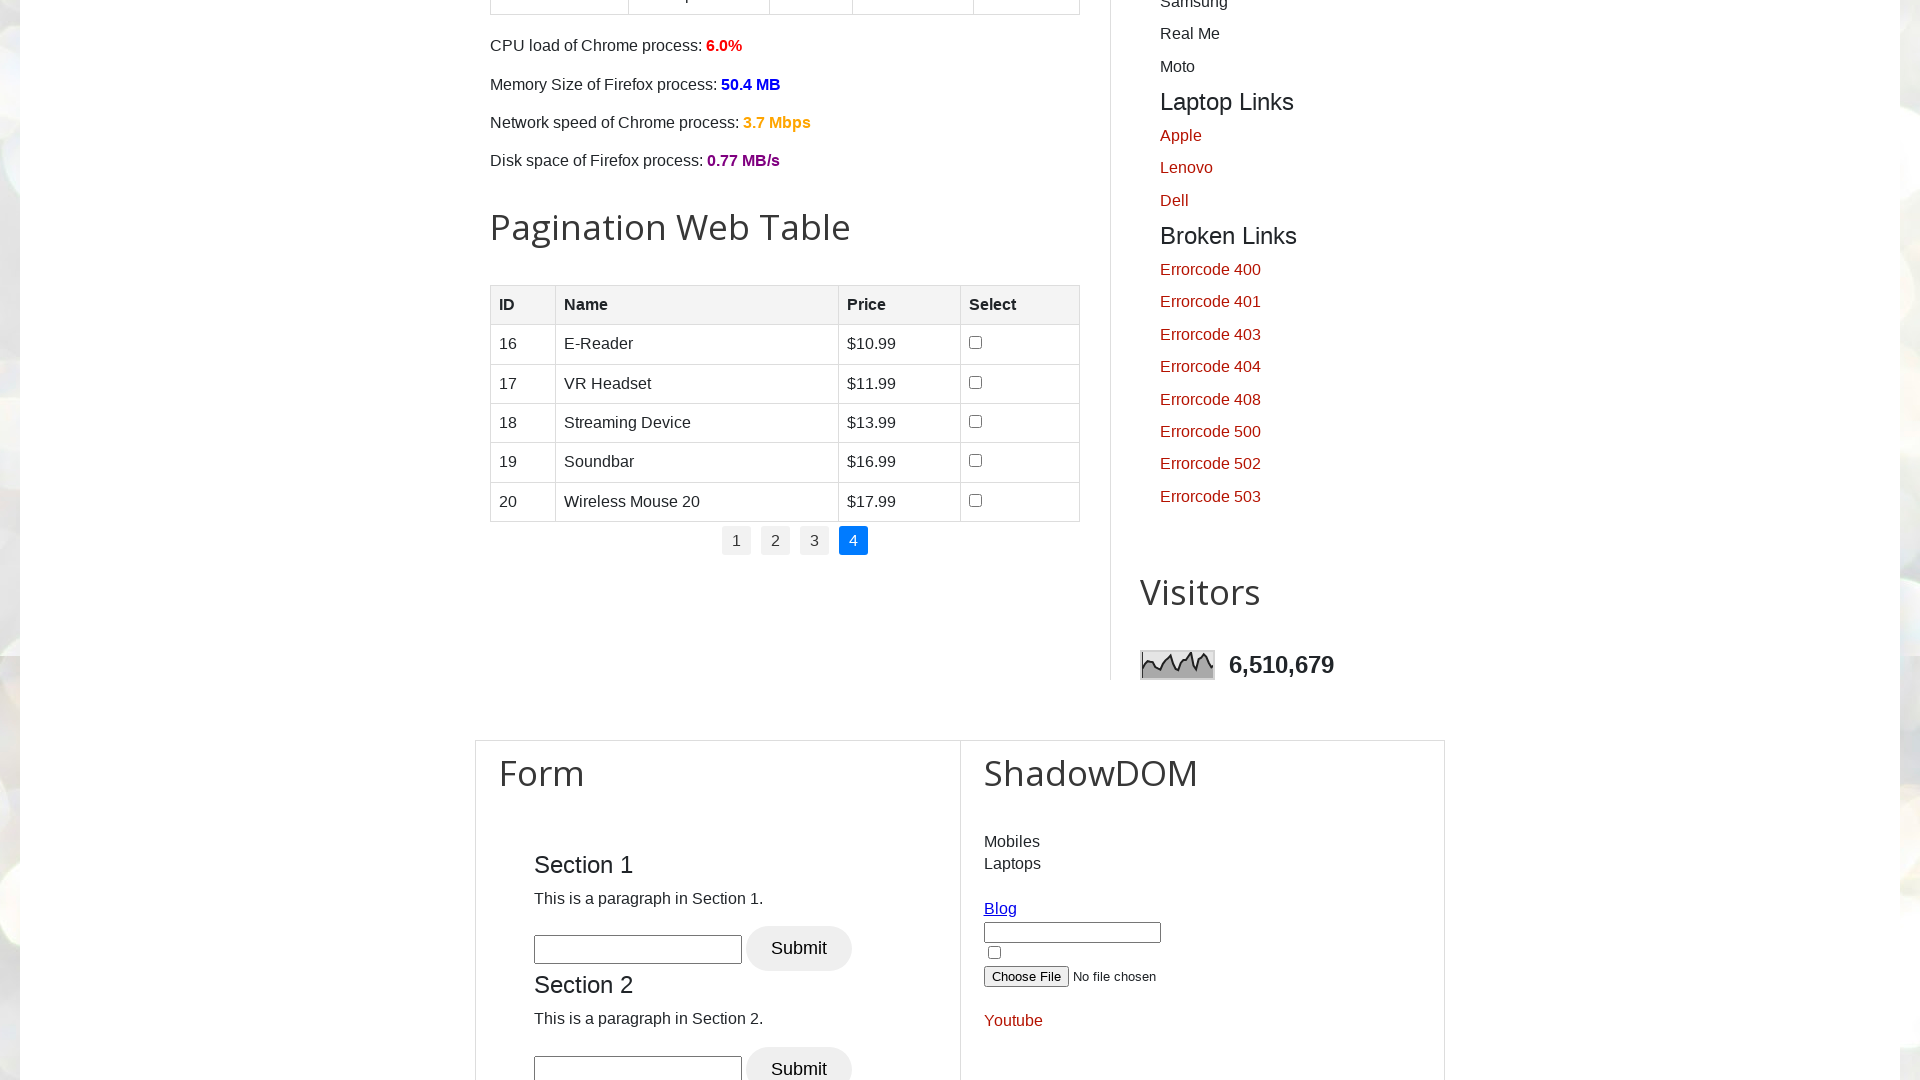

Waited for table to update after navigating to page 4
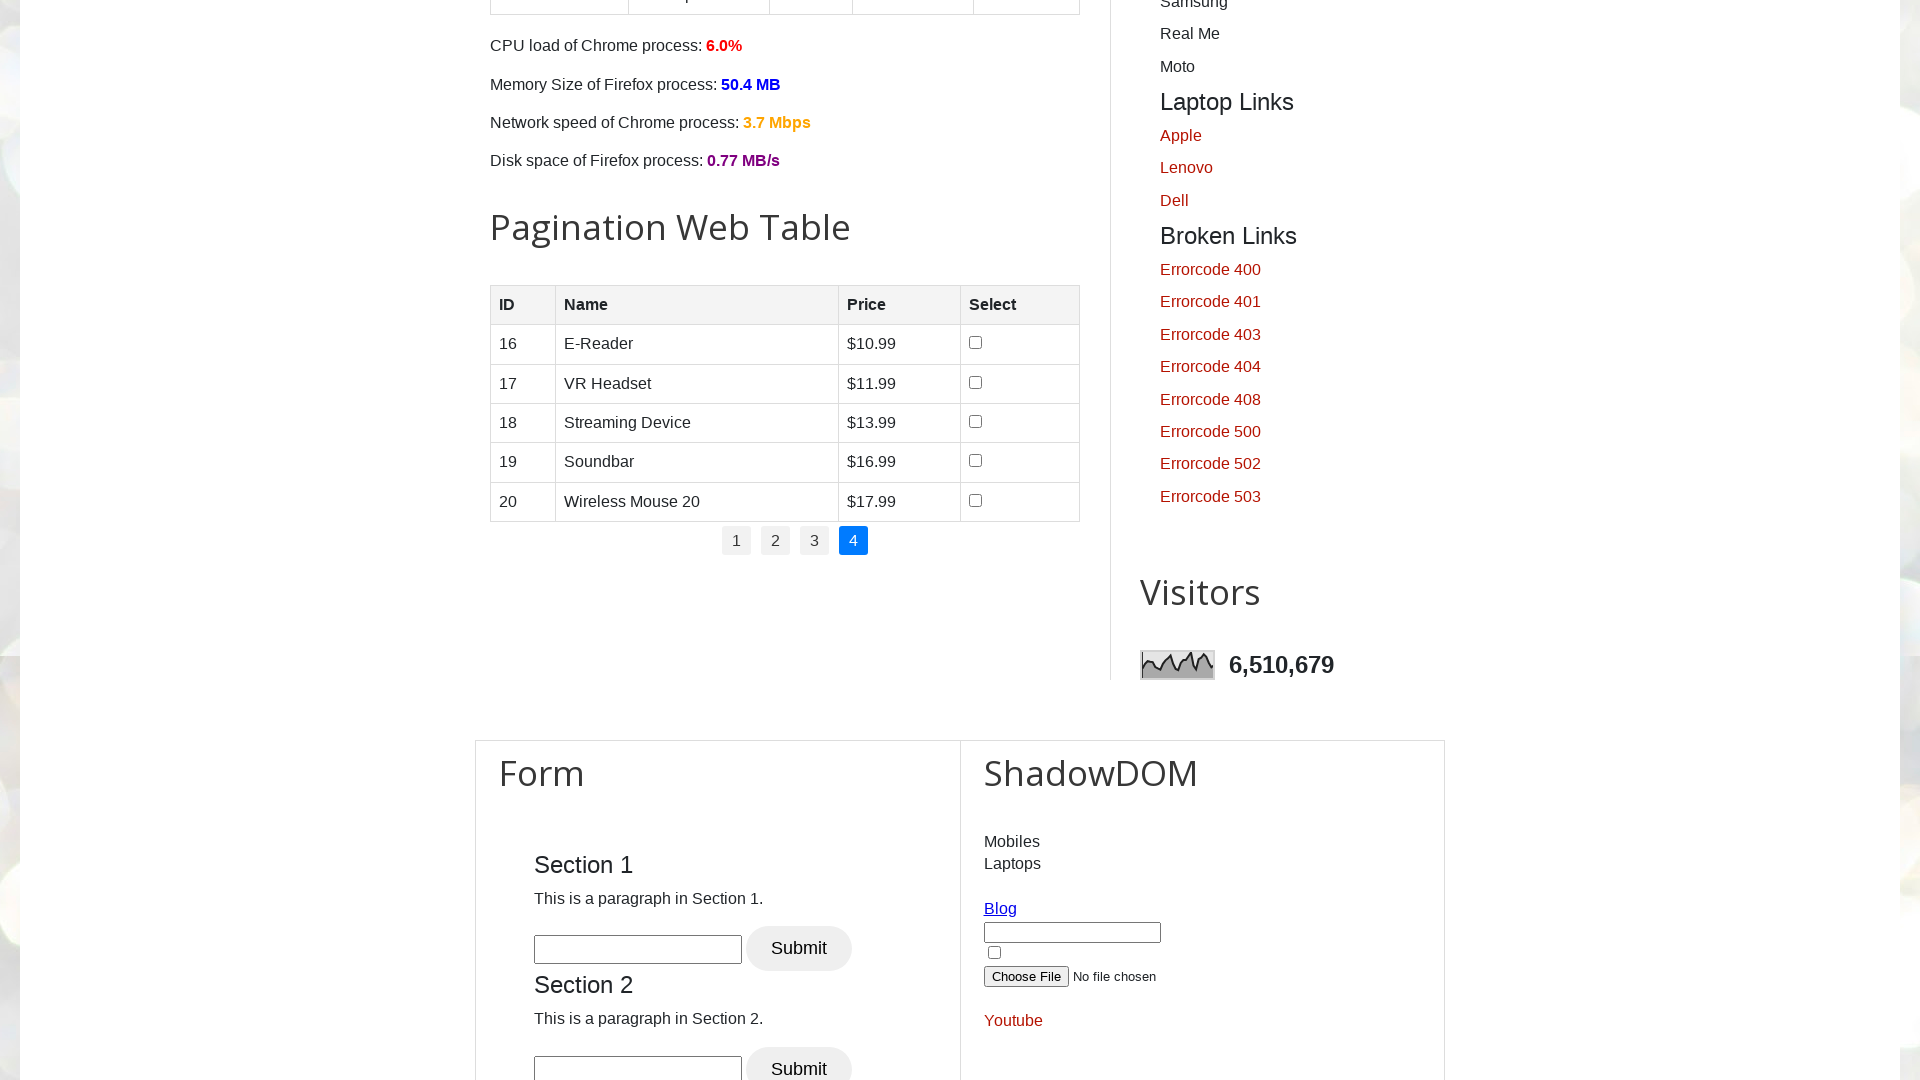

Final wait to ensure page is stable
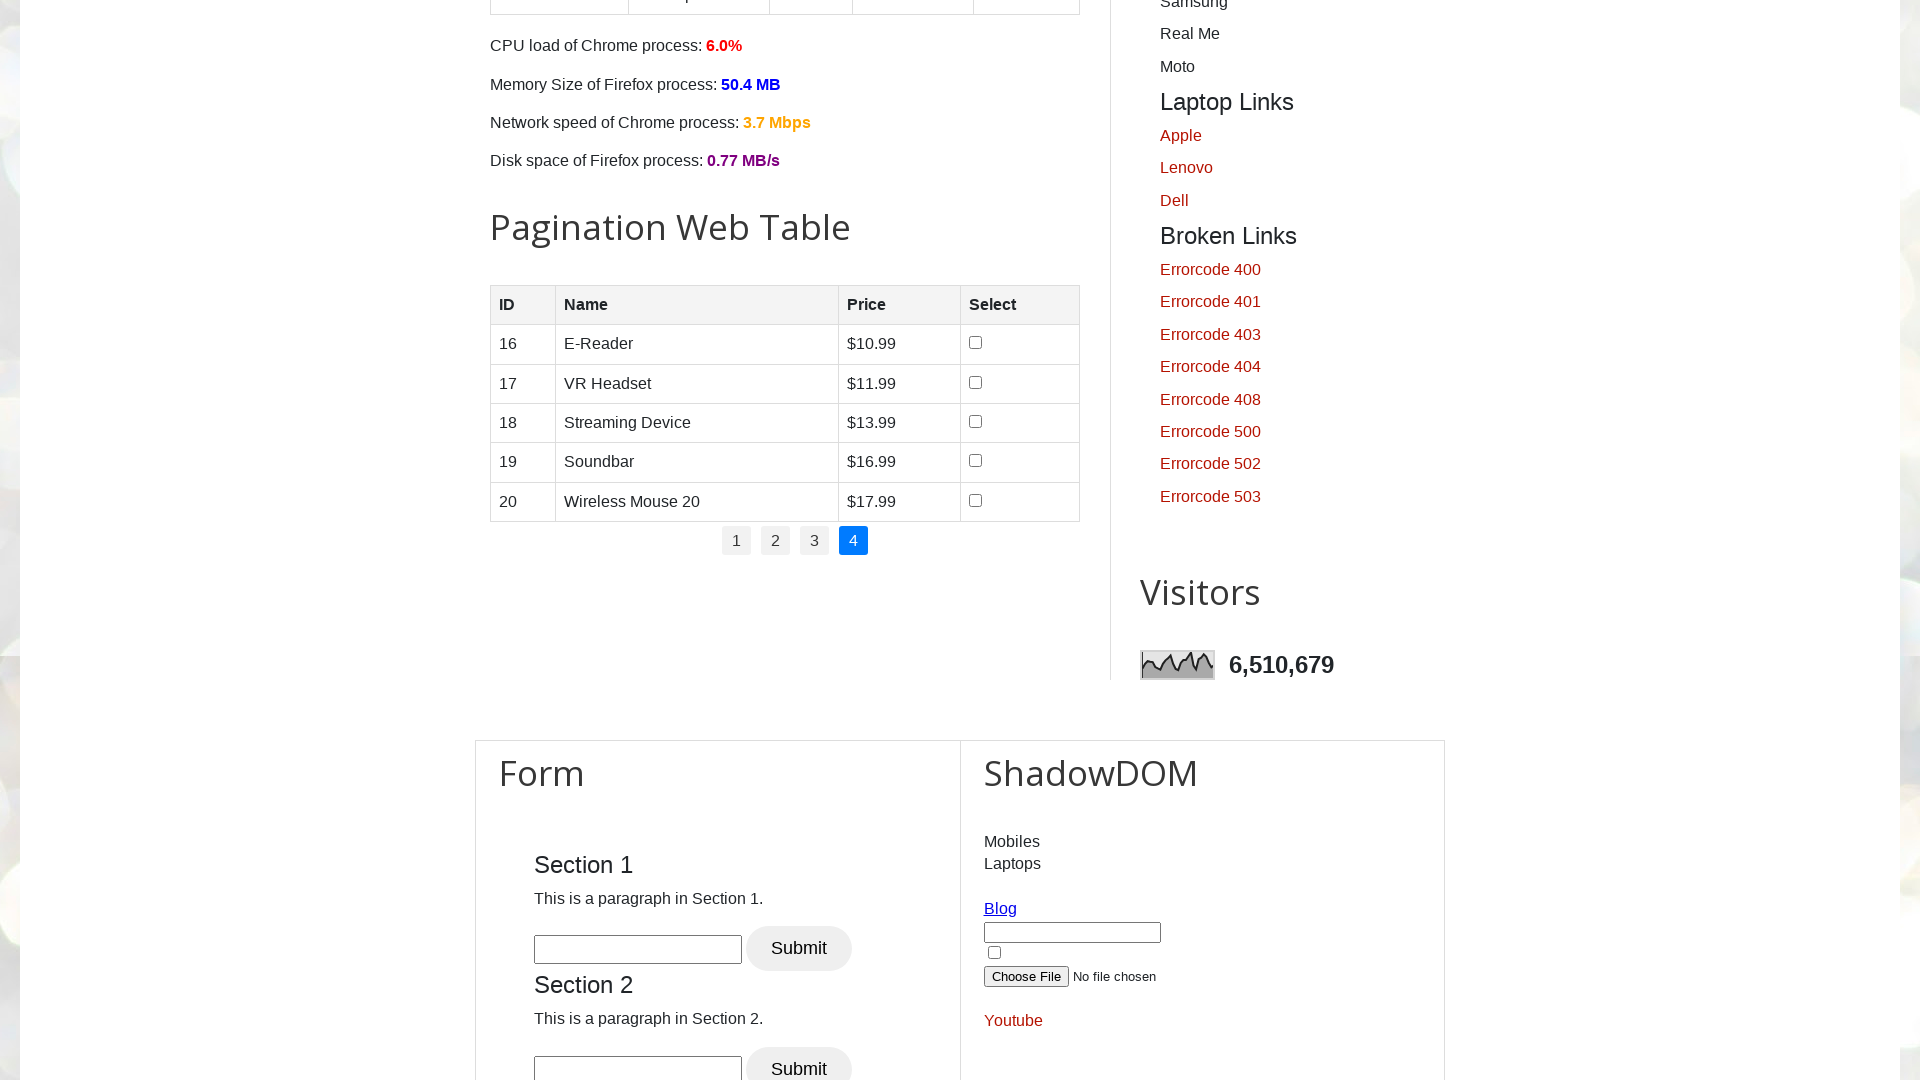

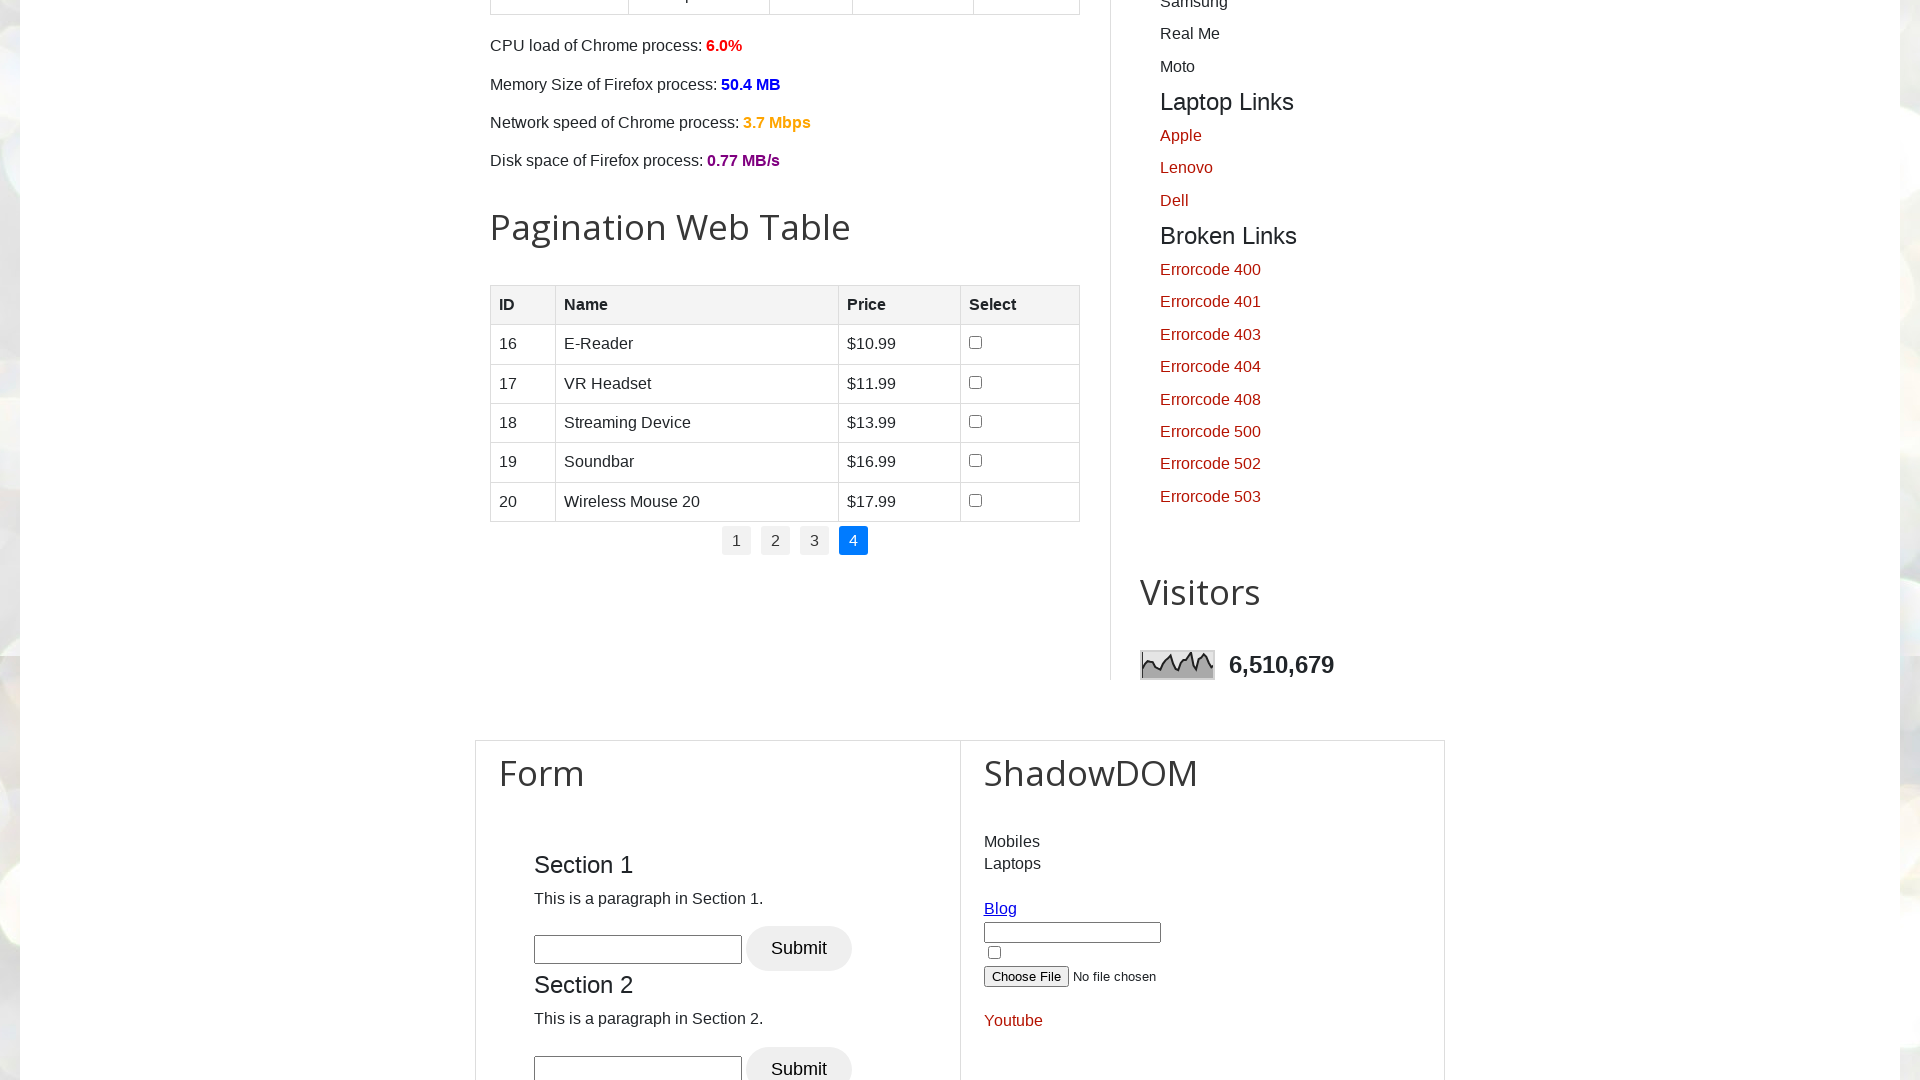